Tests that the All filter shows all items including completed ones

Starting URL: https://demo.playwright.dev/todomvc

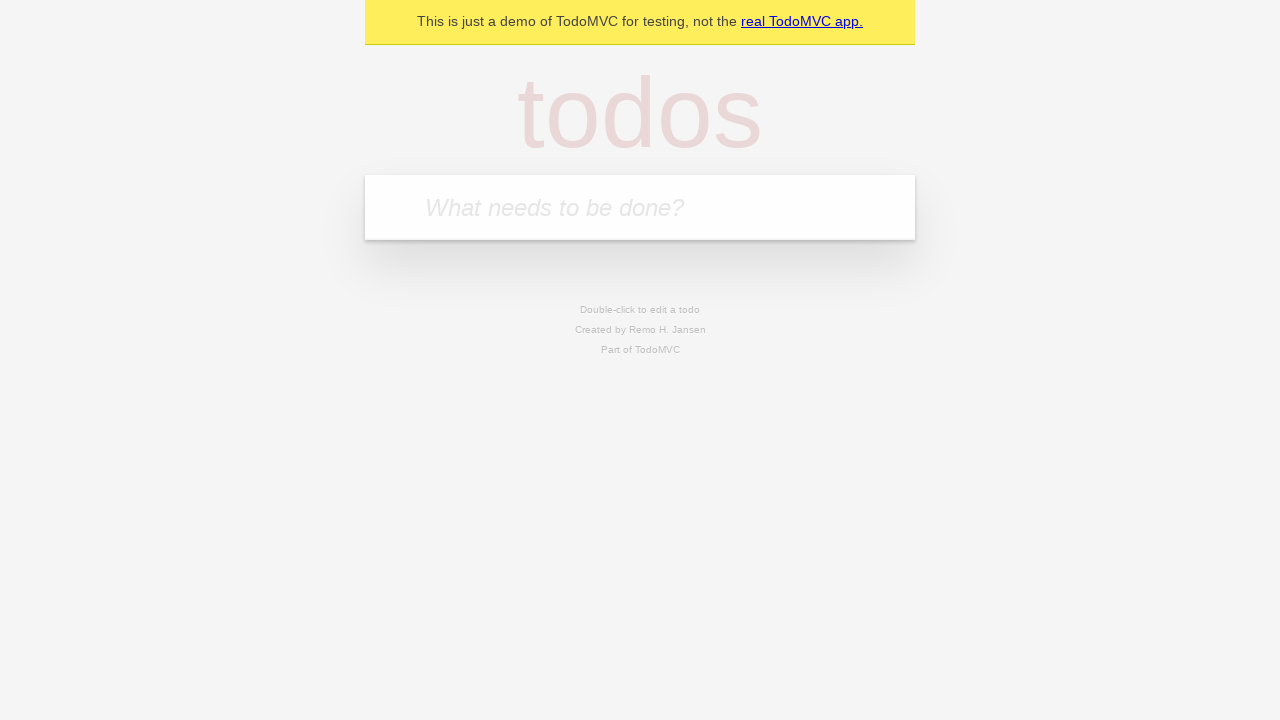

Filled todo input with 'buy some cheese' on internal:attr=[placeholder="What needs to be done?"i]
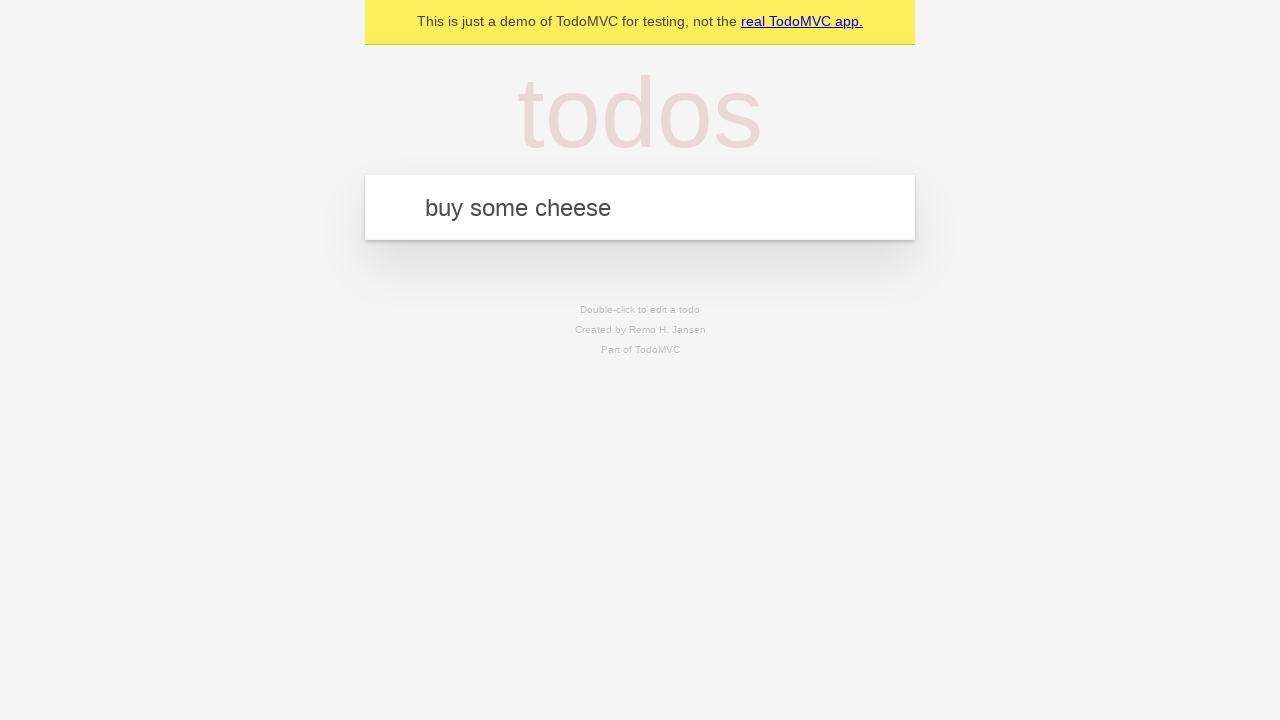

Pressed Enter to create todo 'buy some cheese' on internal:attr=[placeholder="What needs to be done?"i]
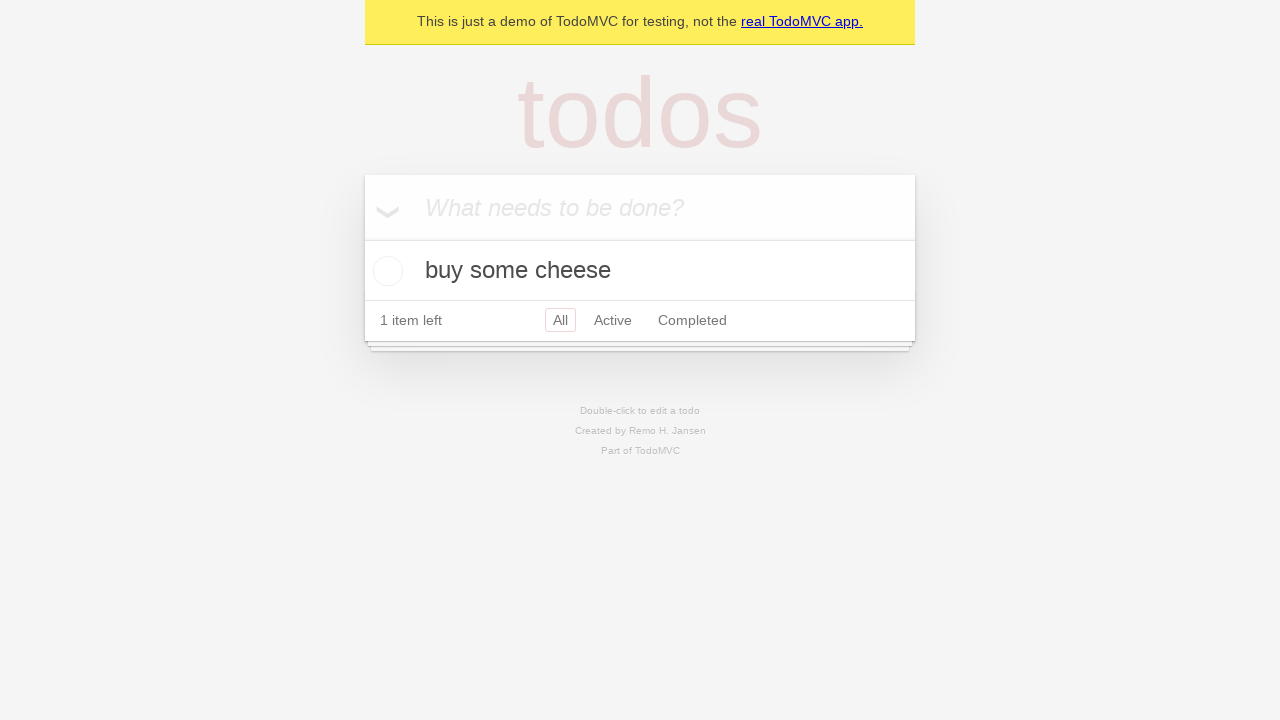

Filled todo input with 'feed the cat' on internal:attr=[placeholder="What needs to be done?"i]
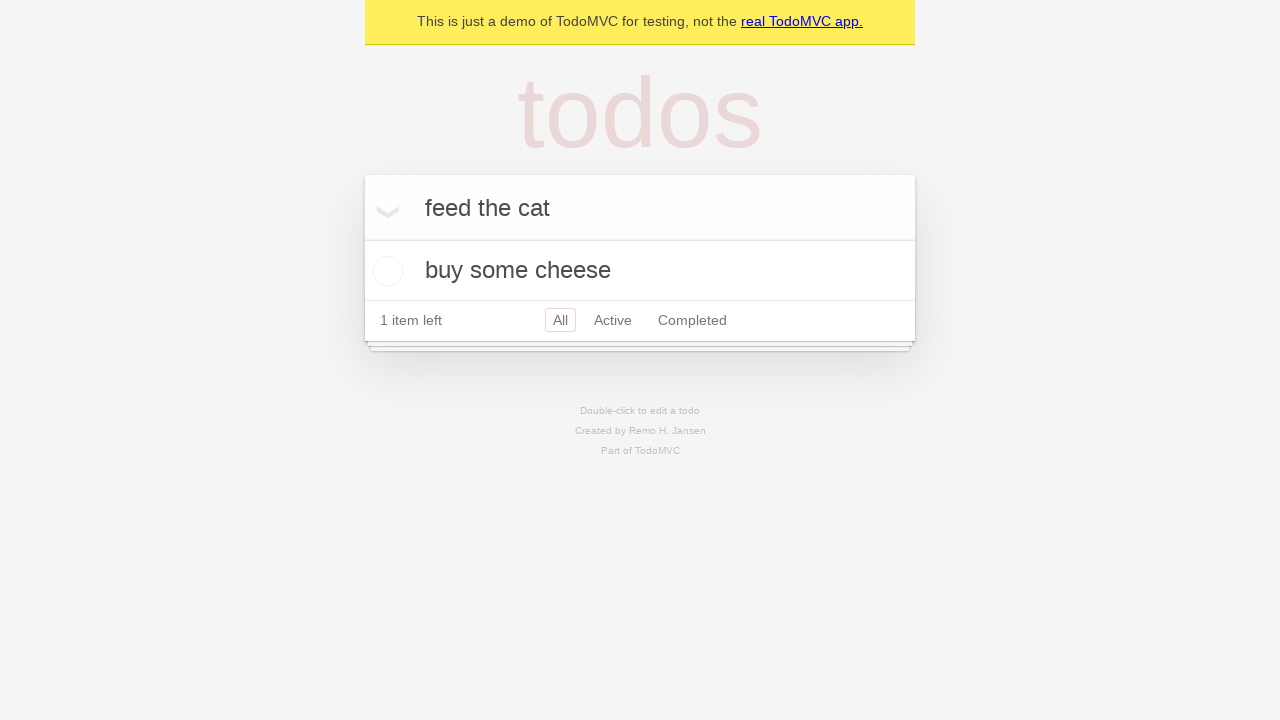

Pressed Enter to create todo 'feed the cat' on internal:attr=[placeholder="What needs to be done?"i]
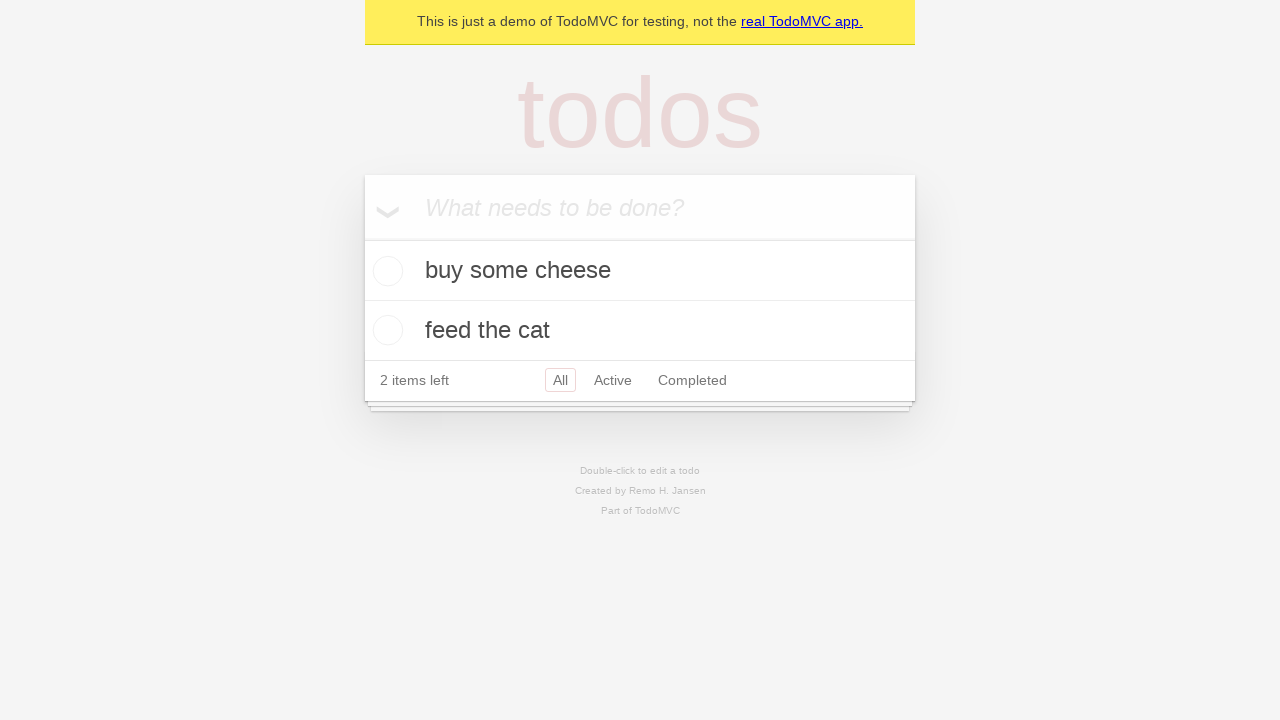

Filled todo input with 'book a doctors appointment' on internal:attr=[placeholder="What needs to be done?"i]
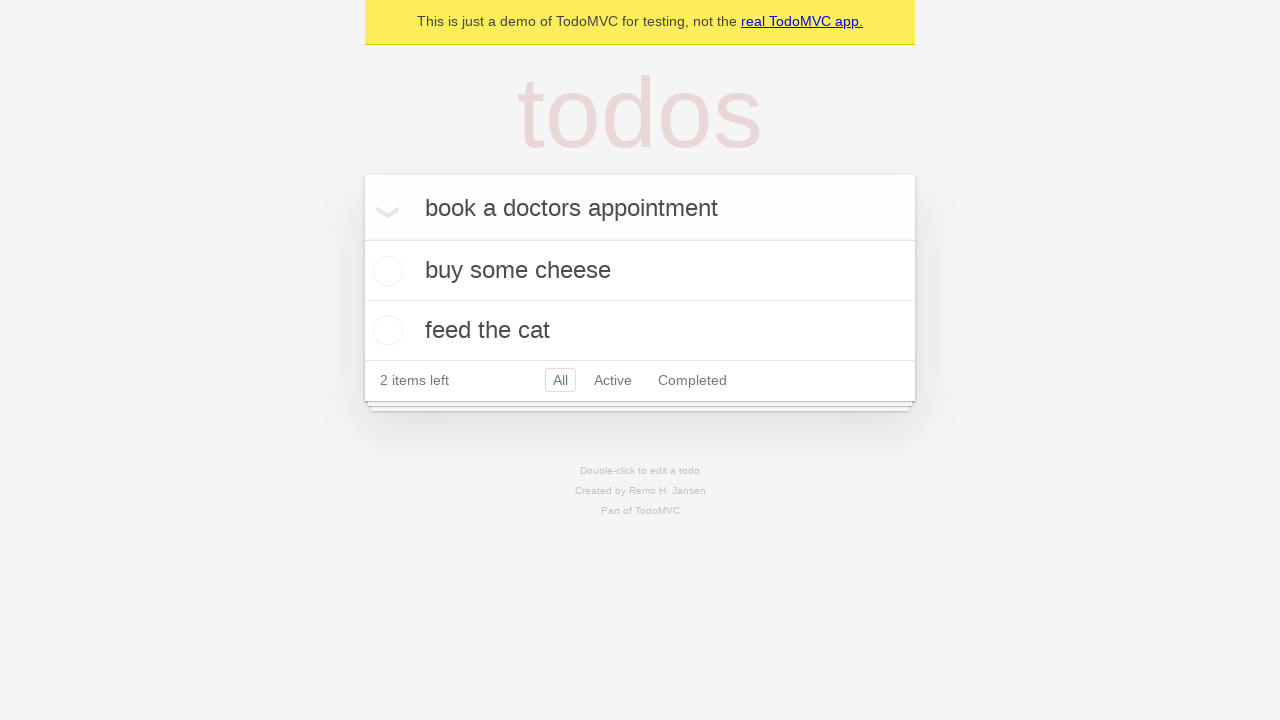

Pressed Enter to create todo 'book a doctors appointment' on internal:attr=[placeholder="What needs to be done?"i]
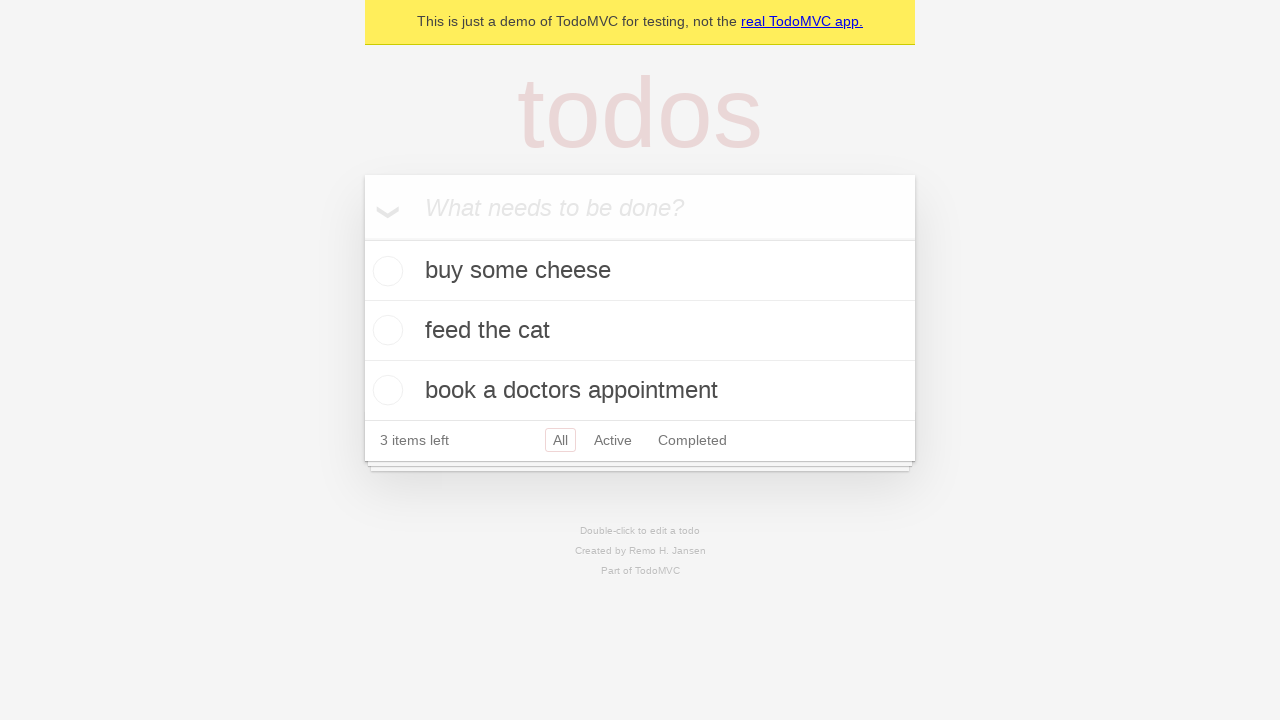

Waited for third todo item to load
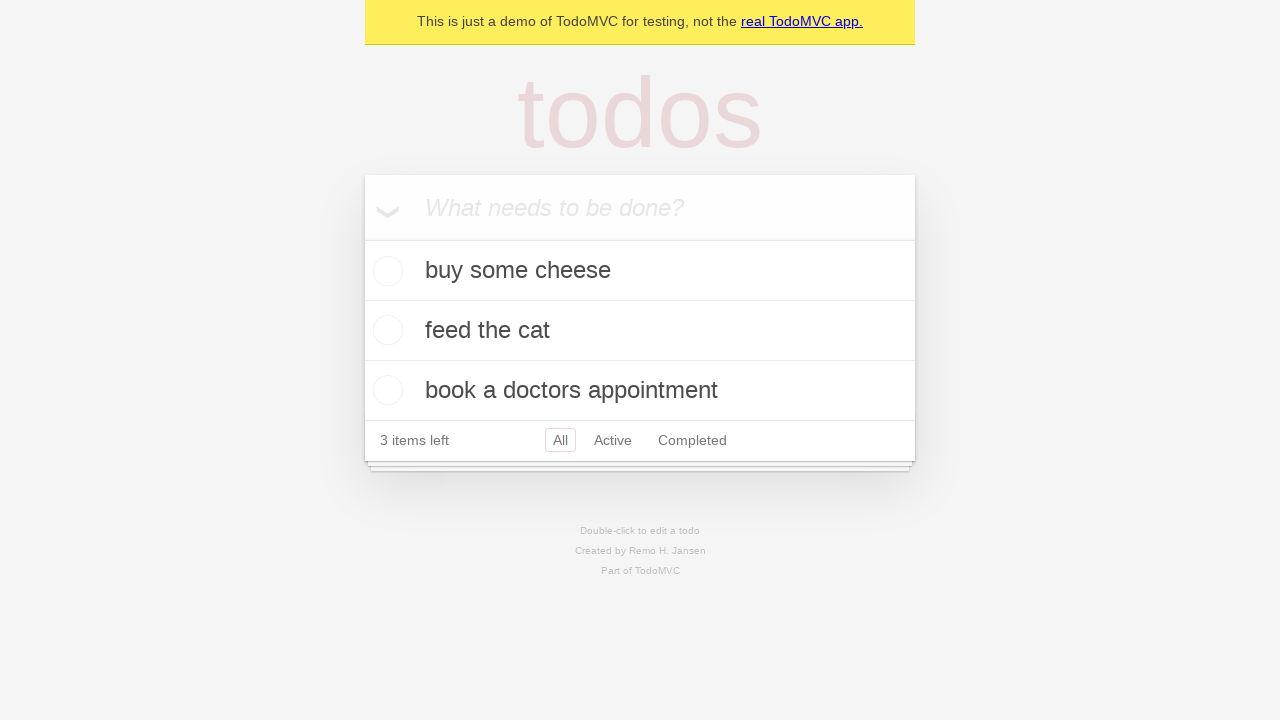

Checked the second todo item as completed at (385, 330) on [data-testid='todo-item'] >> nth=1 >> internal:role=checkbox
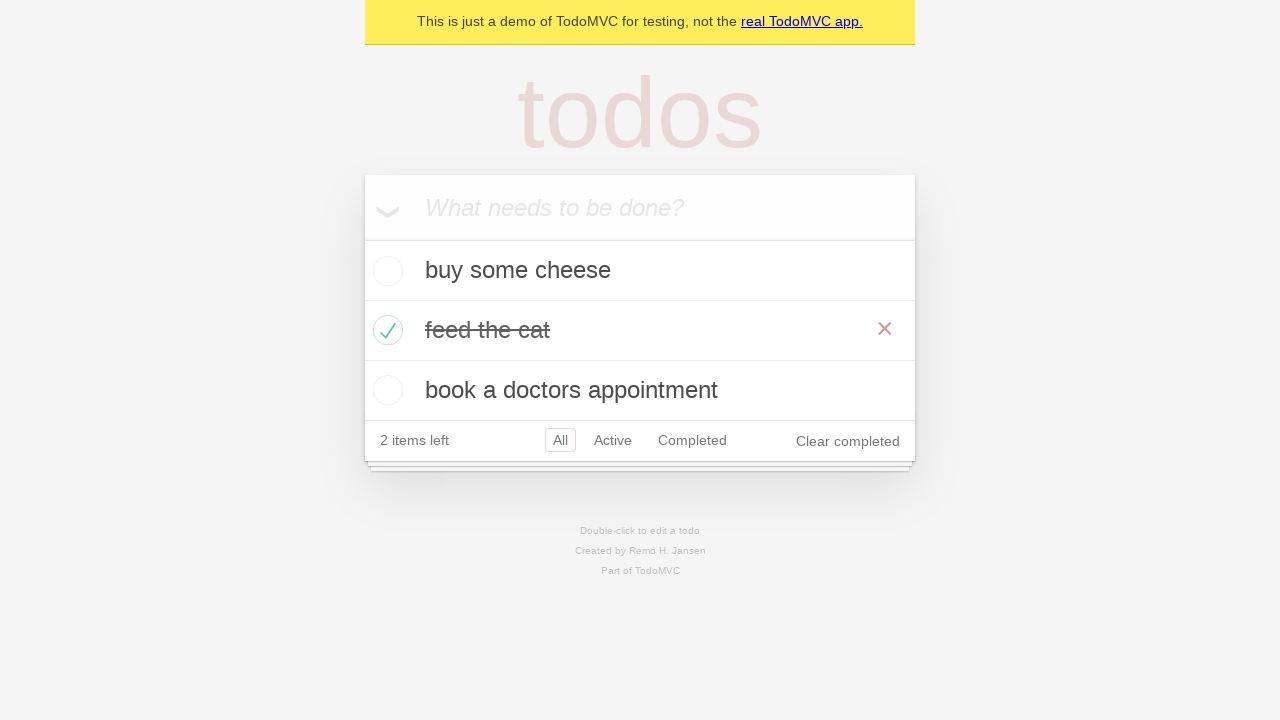

Clicked Active filter to show only active items at (613, 440) on internal:role=link[name="Active"i]
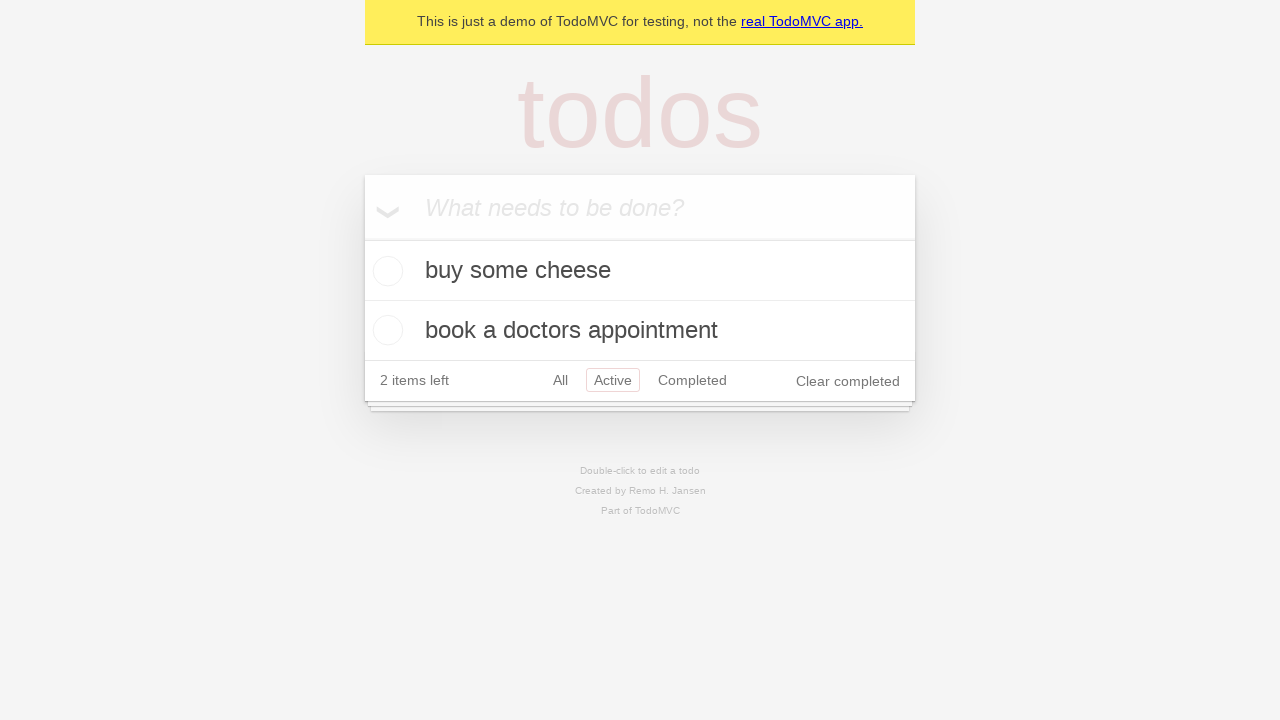

Clicked Completed filter to show only completed items at (692, 380) on internal:role=link[name="Completed"i]
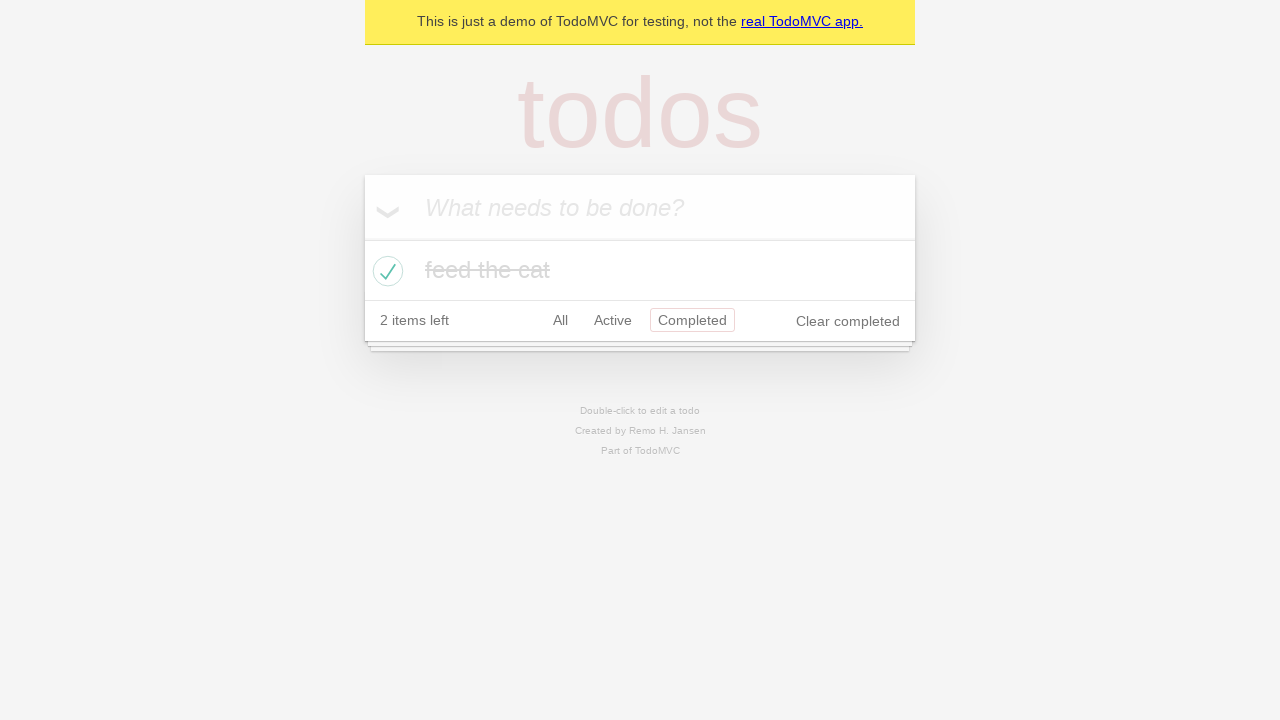

Clicked All filter to display all items including completed ones at (560, 320) on internal:role=link[name="All"i]
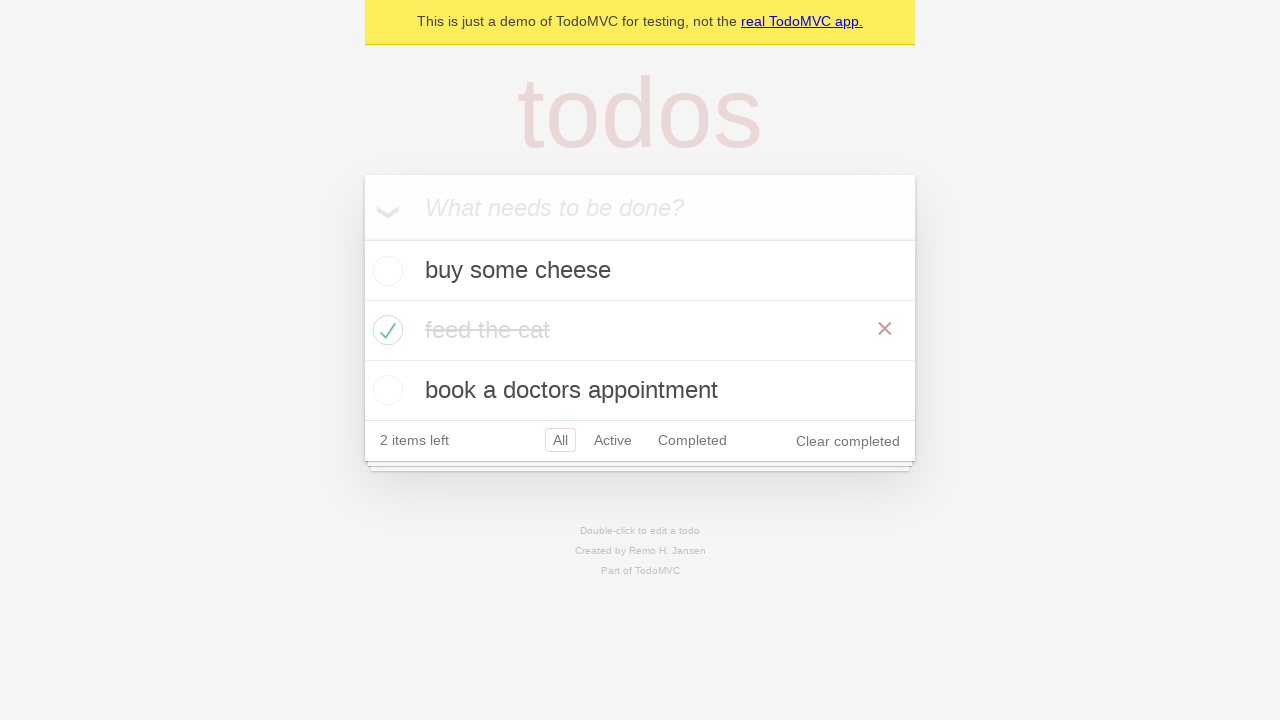

Verified that all 3 todo items are displayed
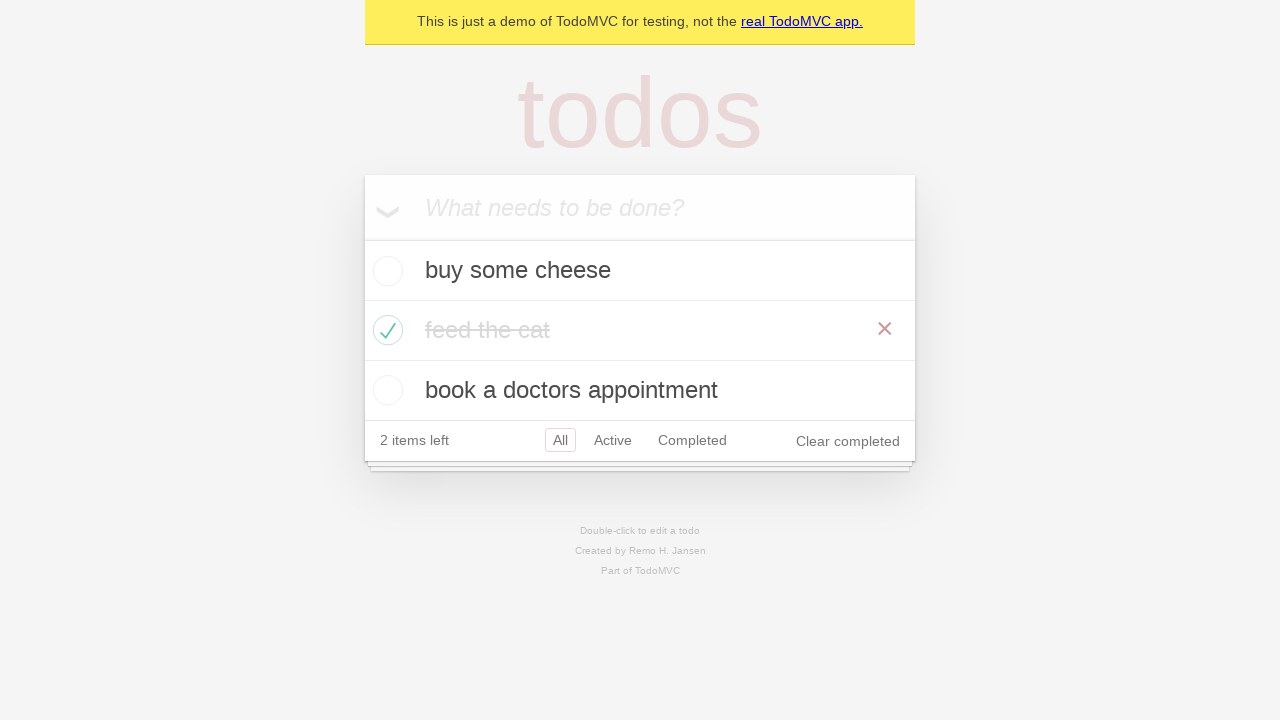

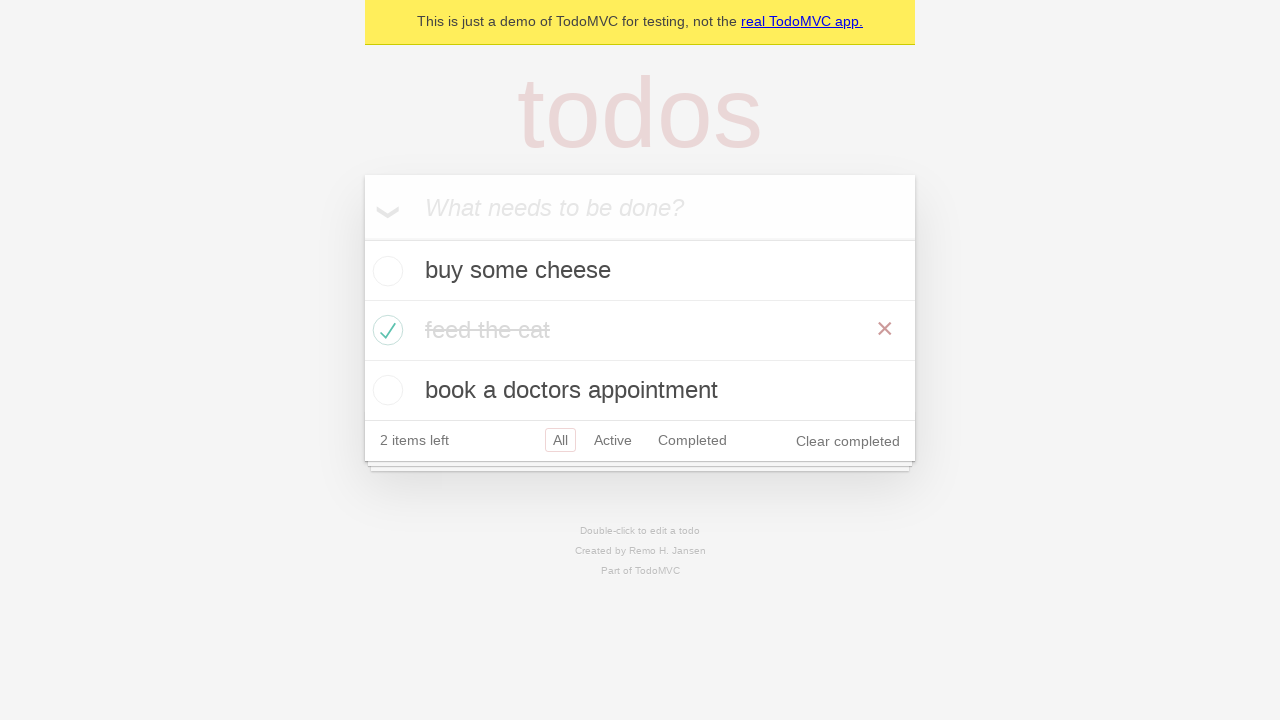